Tests autosuggestive dropdown functionality by typing a partial country name and selecting a matching option from the dynamic dropdown list

Starting URL: https://rahulshettyacademy.com/dropdownsPractise/

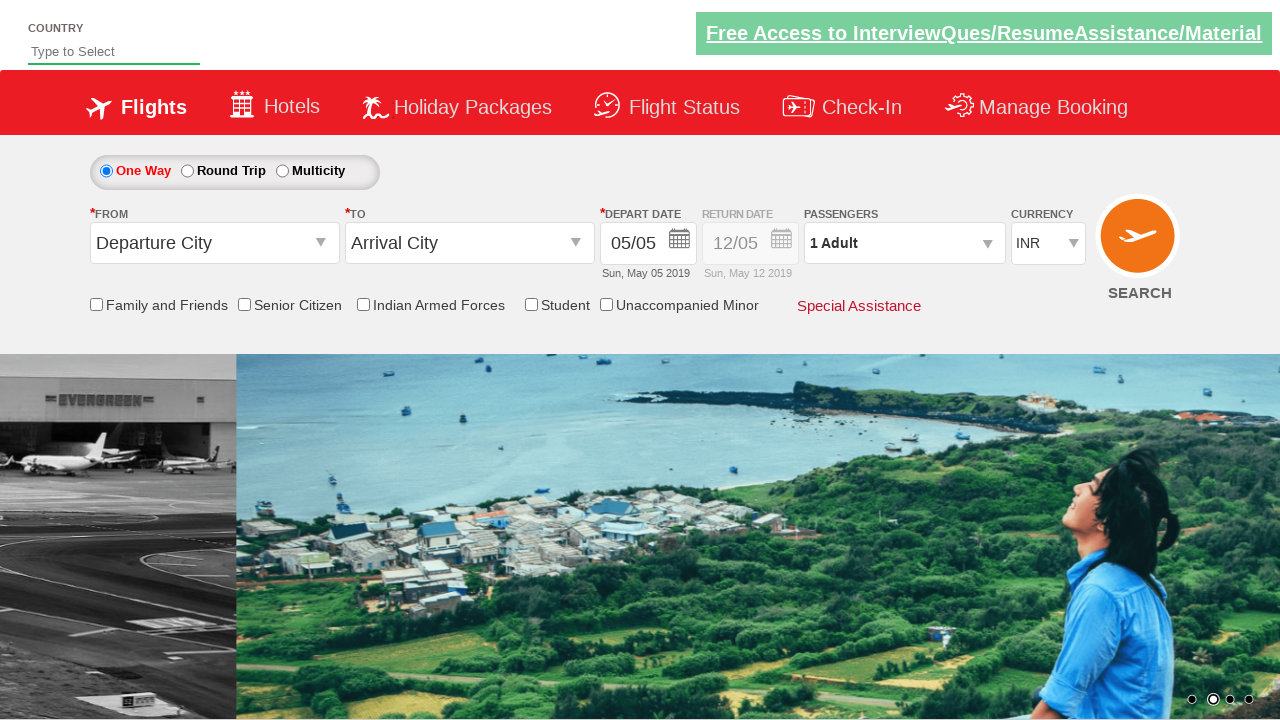

Typed 'ind' into autosuggest field on #autosuggest
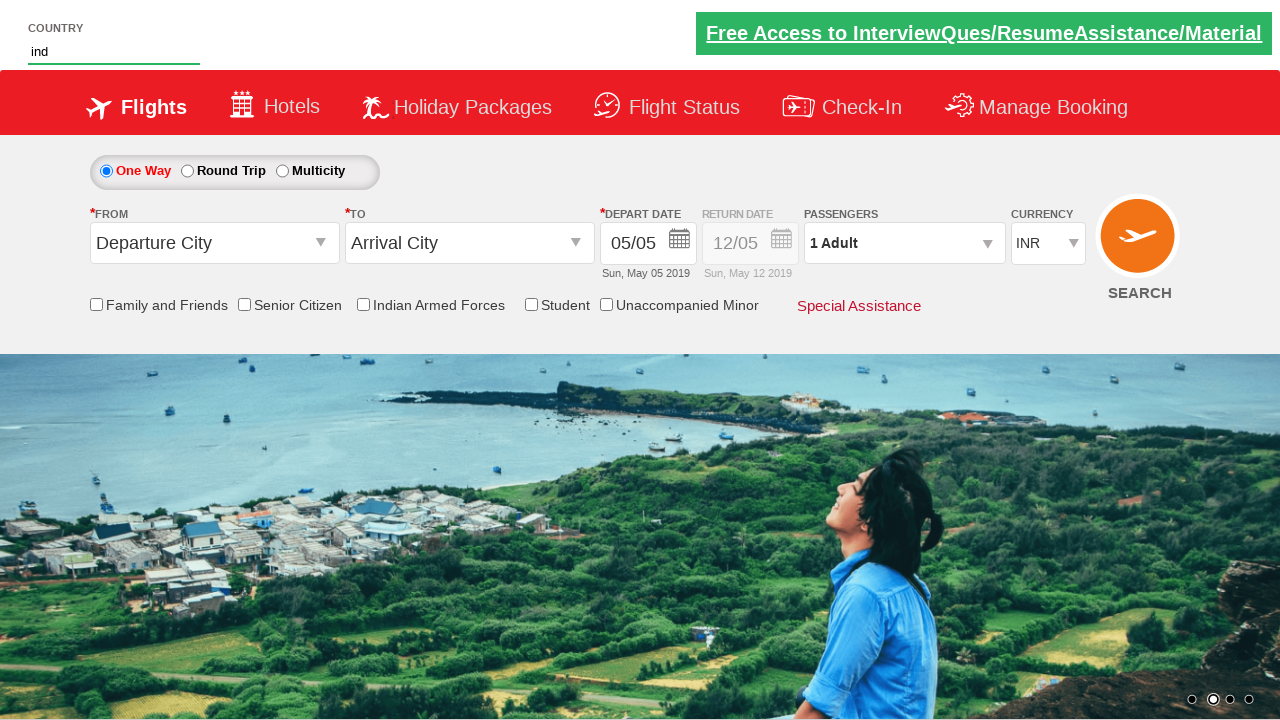

Autosuggest dropdown appeared with suggestions
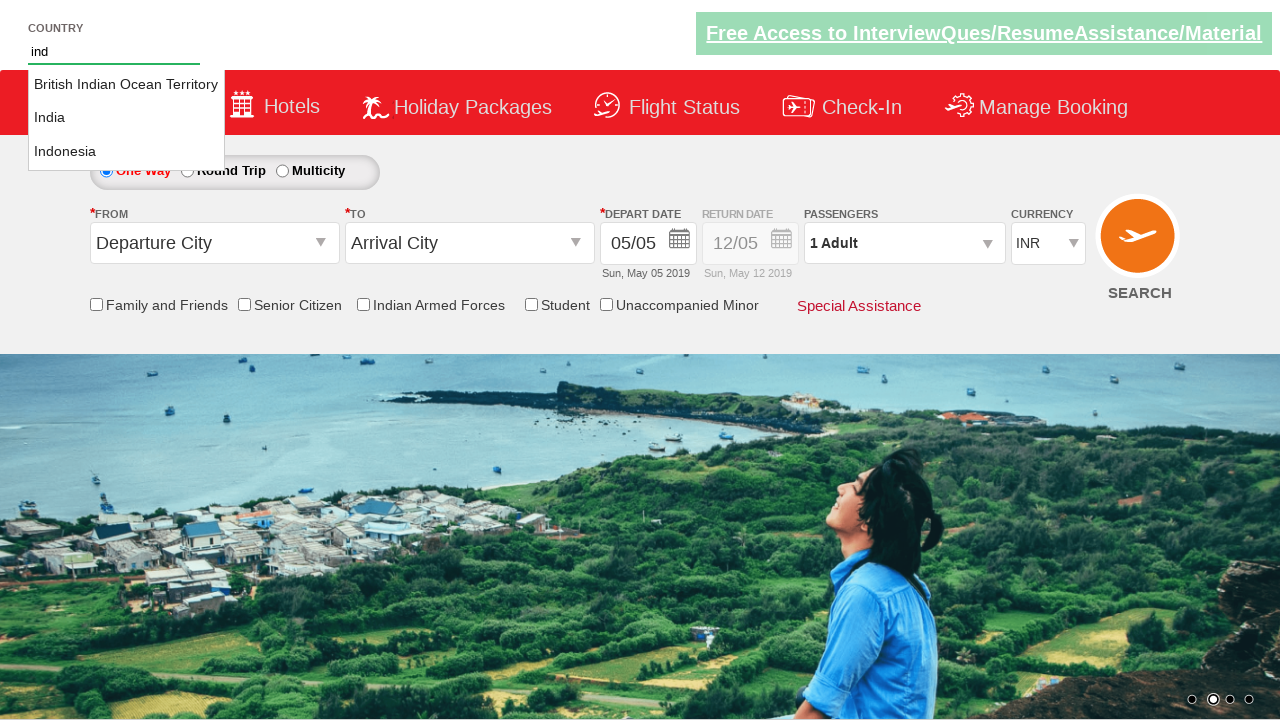

Located 3 dropdown suggestions
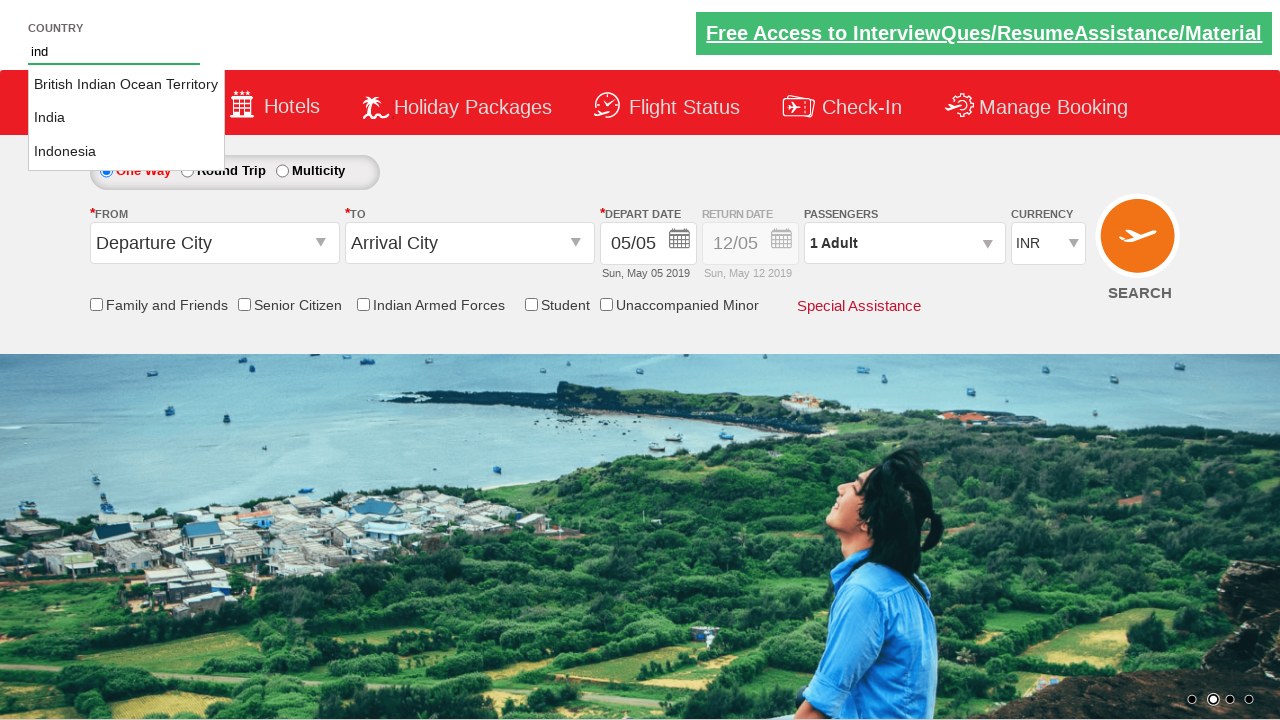

Selected 'India' from the autosuggest dropdown at (126, 118) on li.ui-menu-item a >> nth=1
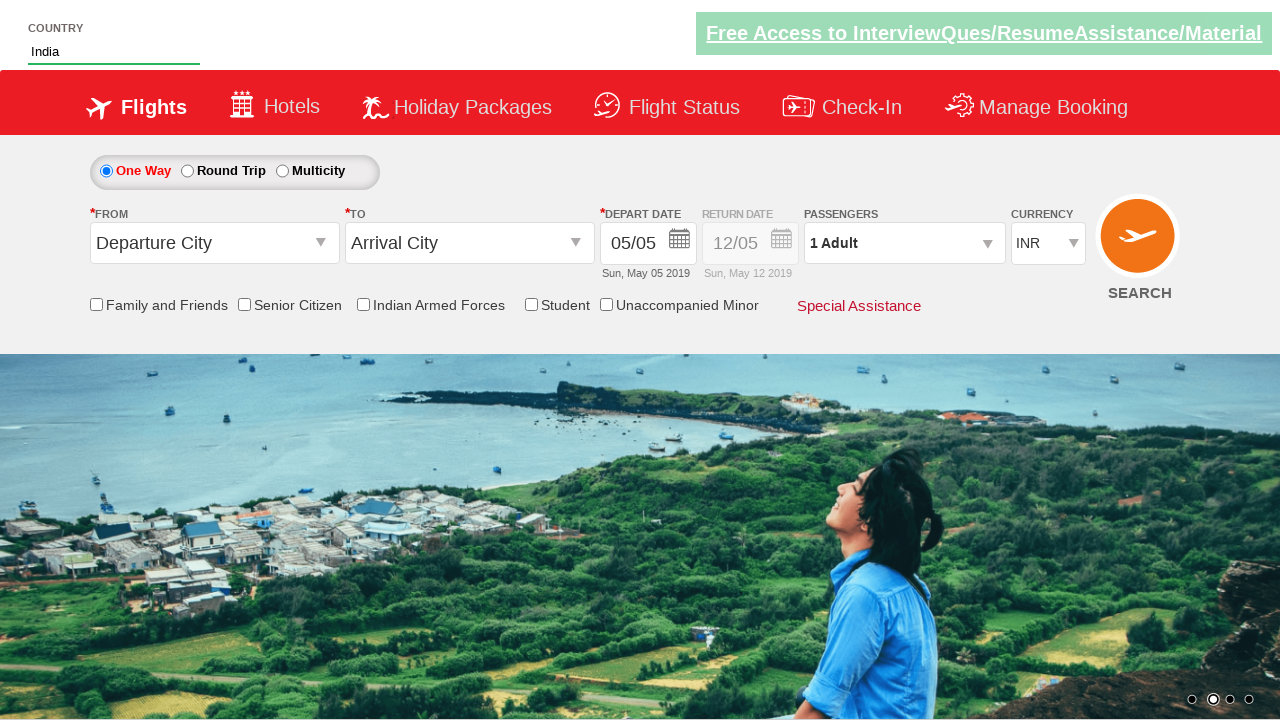

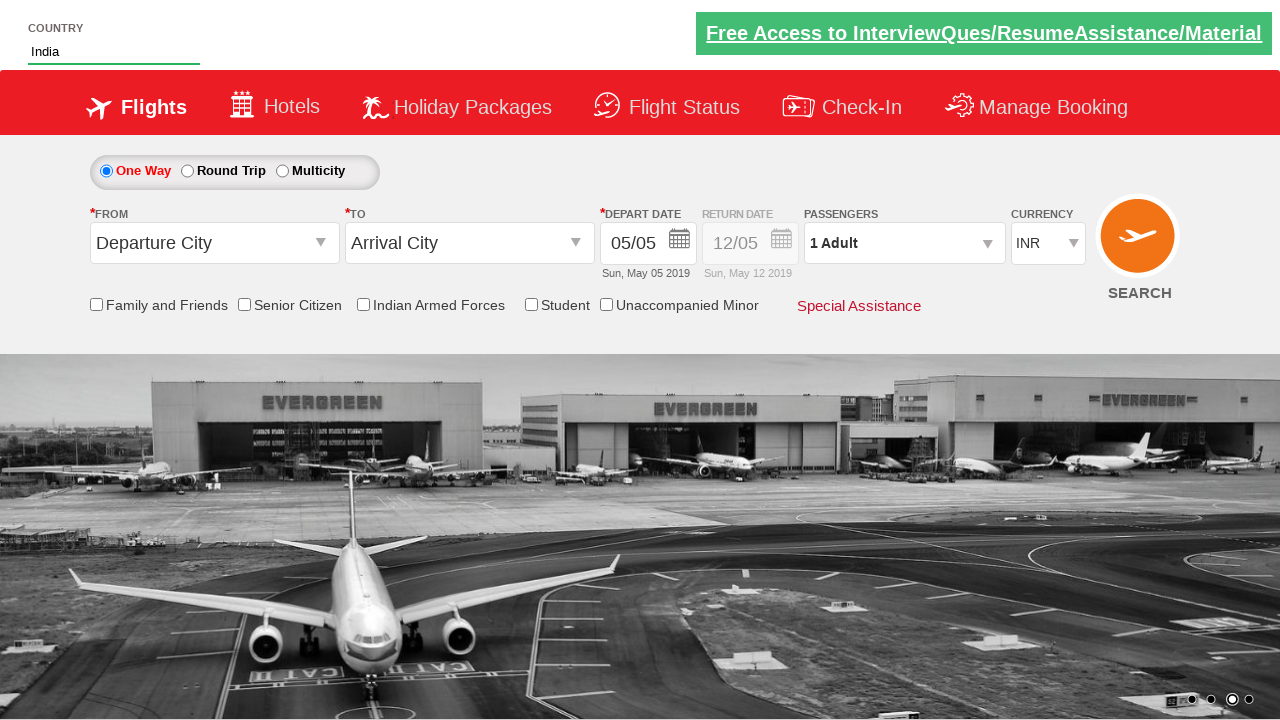